Tests various button interactions and properties including clicking buttons, checking if buttons are enabled, verifying button colors, dimensions, and counting buttons on the page

Starting URL: https://www.leafground.com/button.xhtml

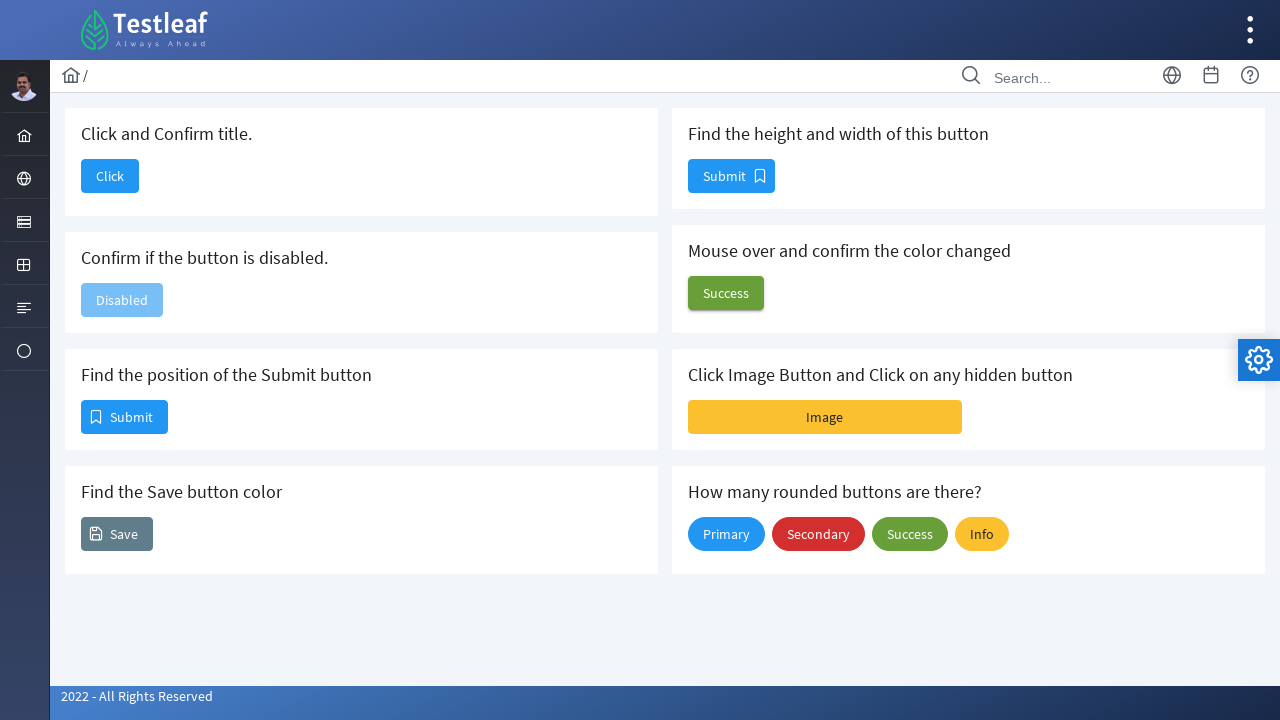

Clicked the first button to verify navigation at (110, 176) on button.ui-button.ui-widget.ui-state-default.ui-corner-all.ui-button-text-only.mr
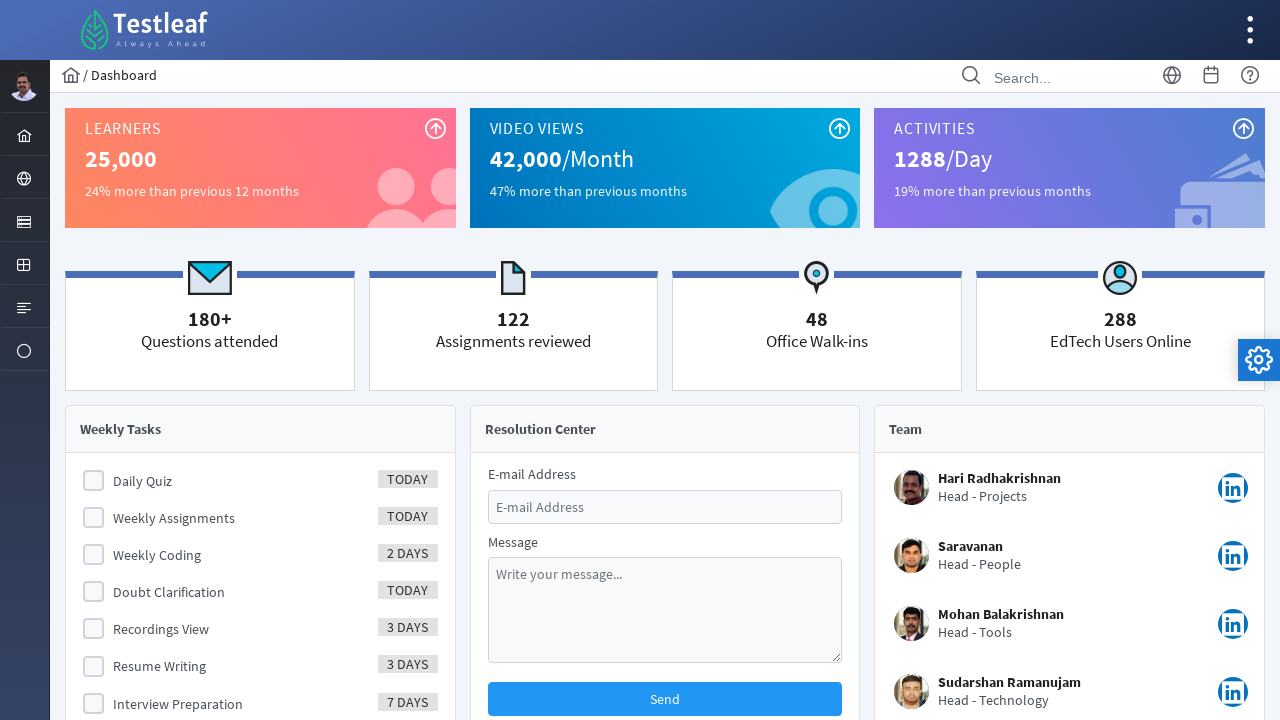

Waited for page load state after clicking button
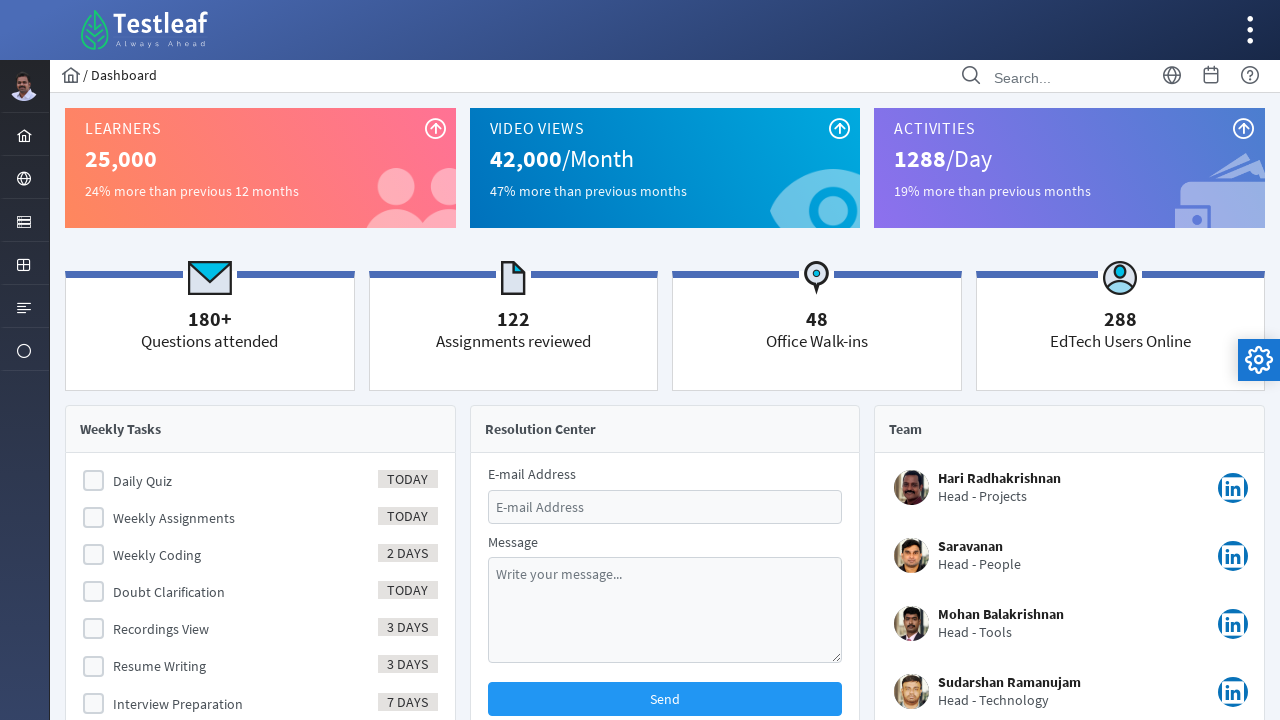

Navigated back to the button page
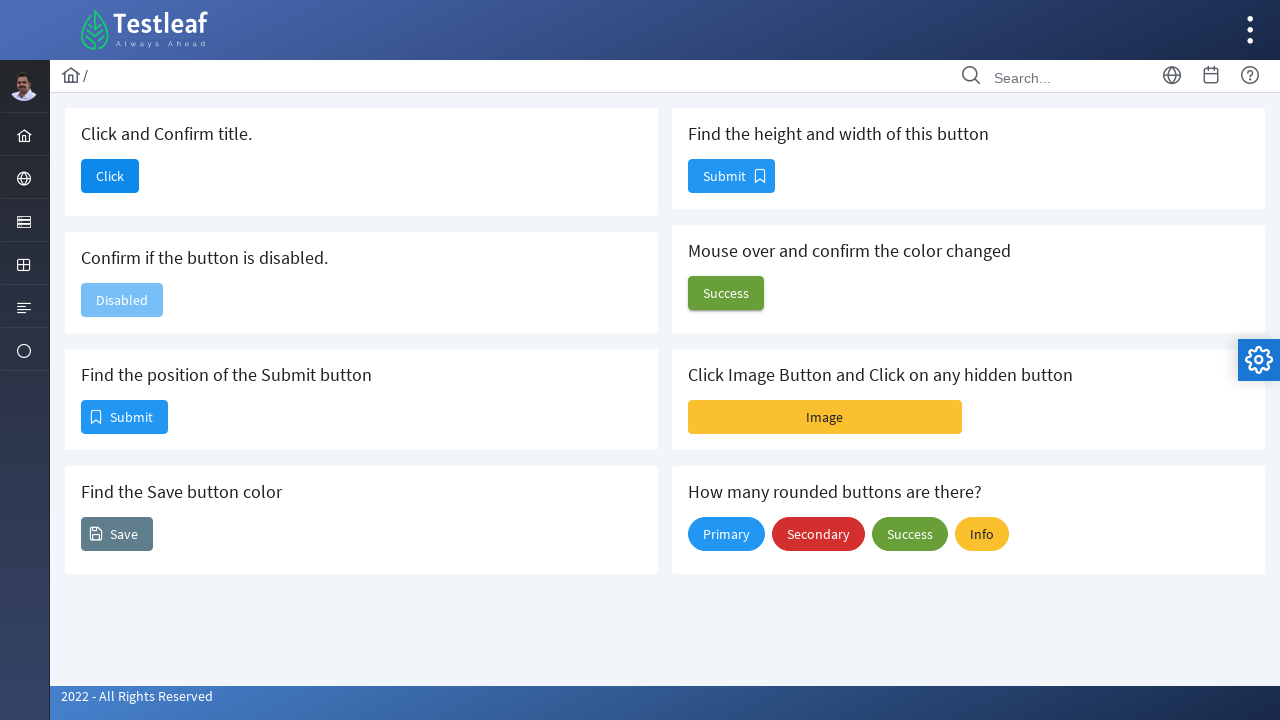

Waited 3 seconds for page to fully load
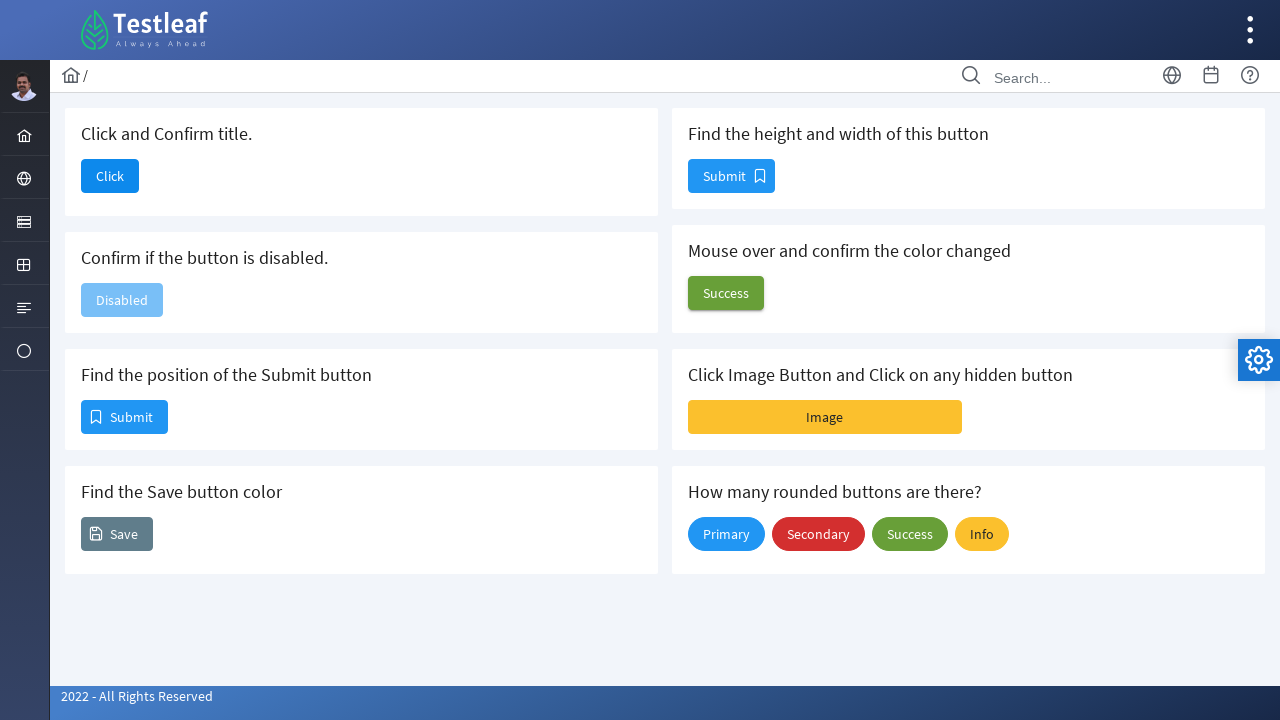

Located the disabled button element
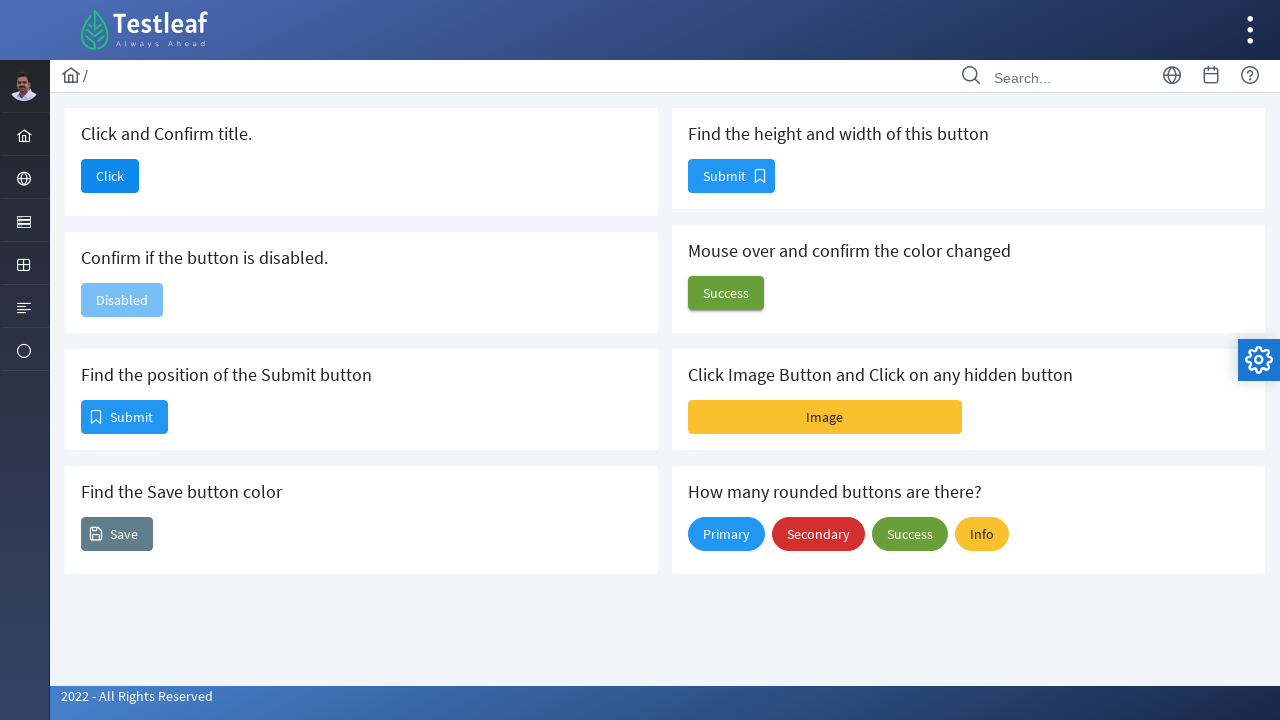

Checked if disabled button is enabled: False
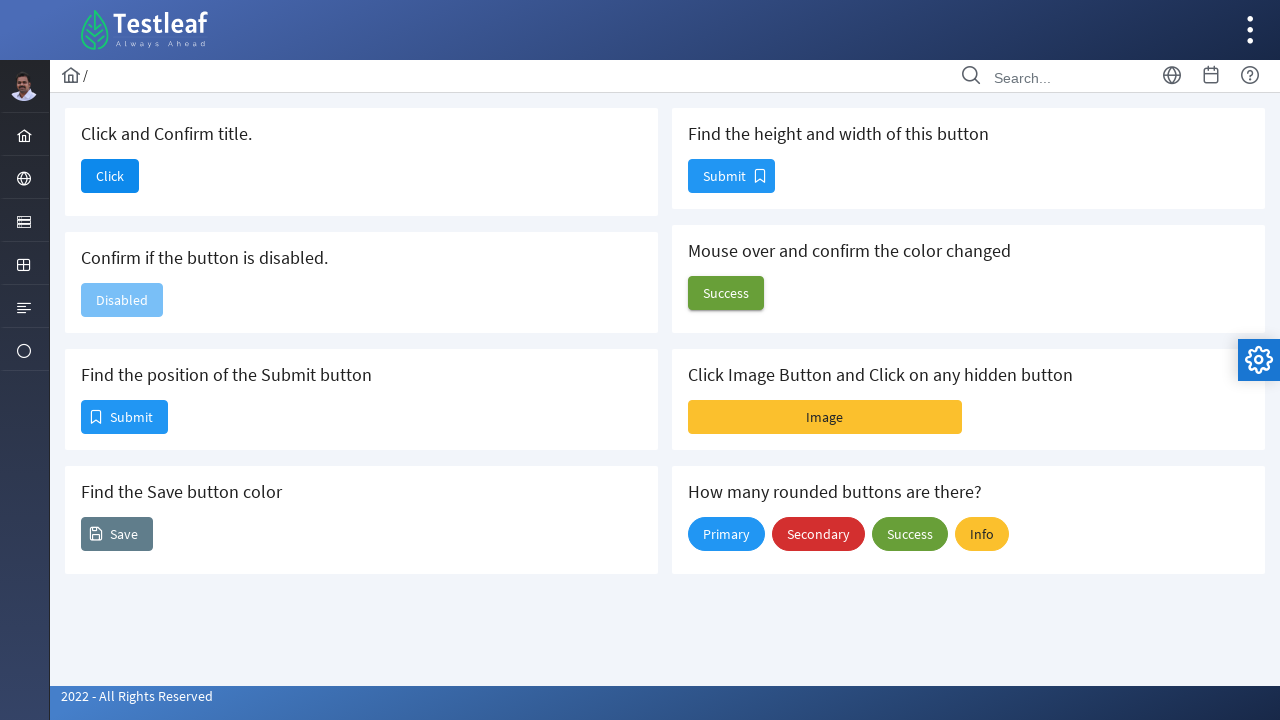

Clicked the submit button at (124, 417) on button.ui-button.ui-widget.ui-state-default.ui-corner-all.ui-button-text-icon-le
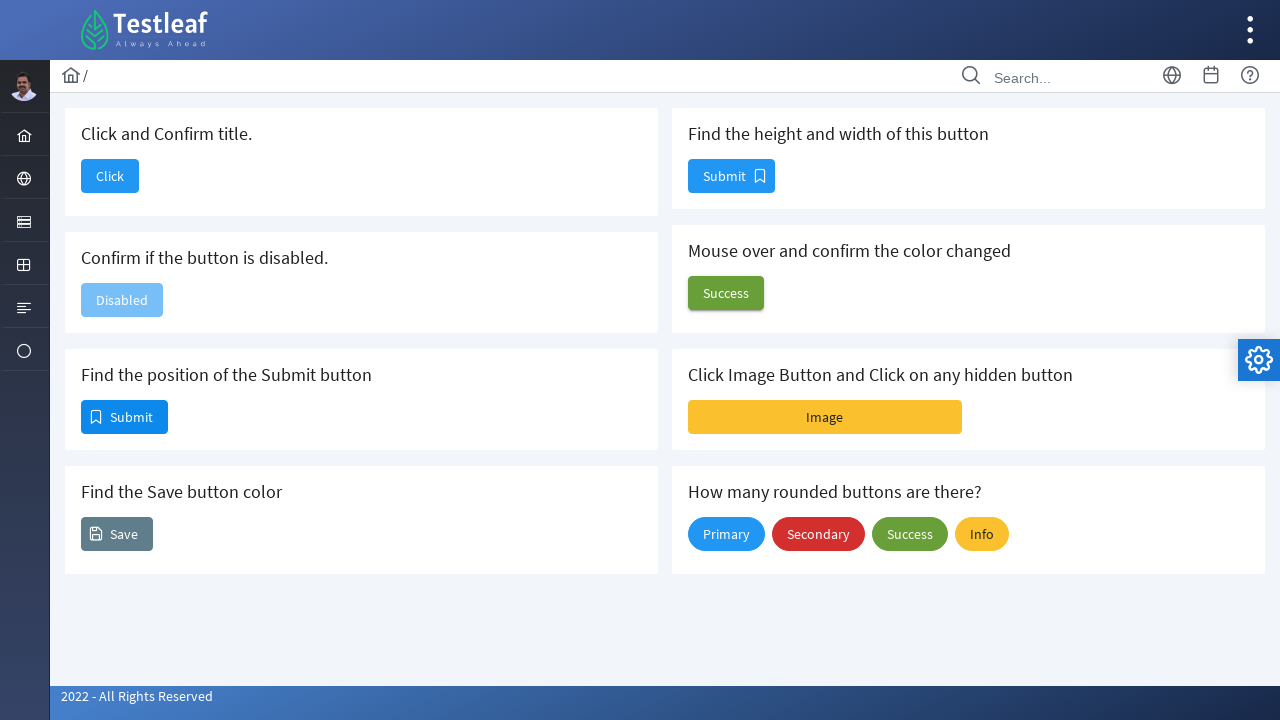

Located the save button element
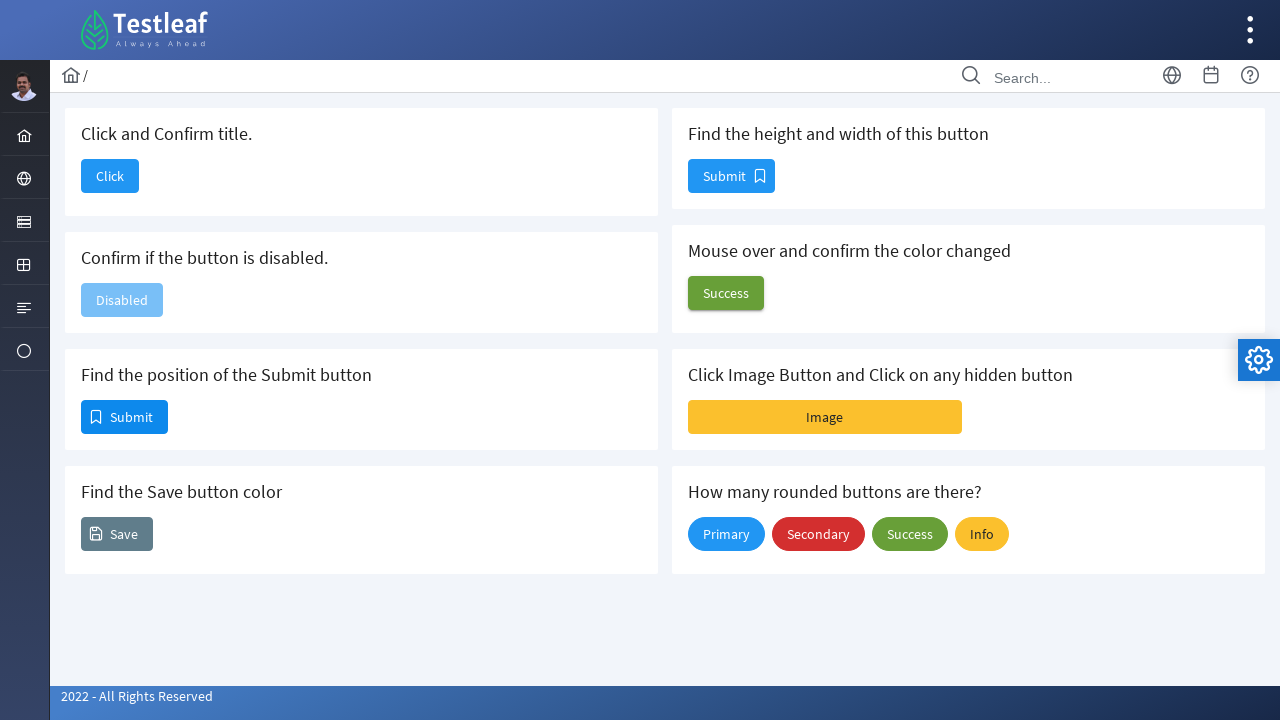

Retrieved save button CSS color: rgb(255, 255, 255)
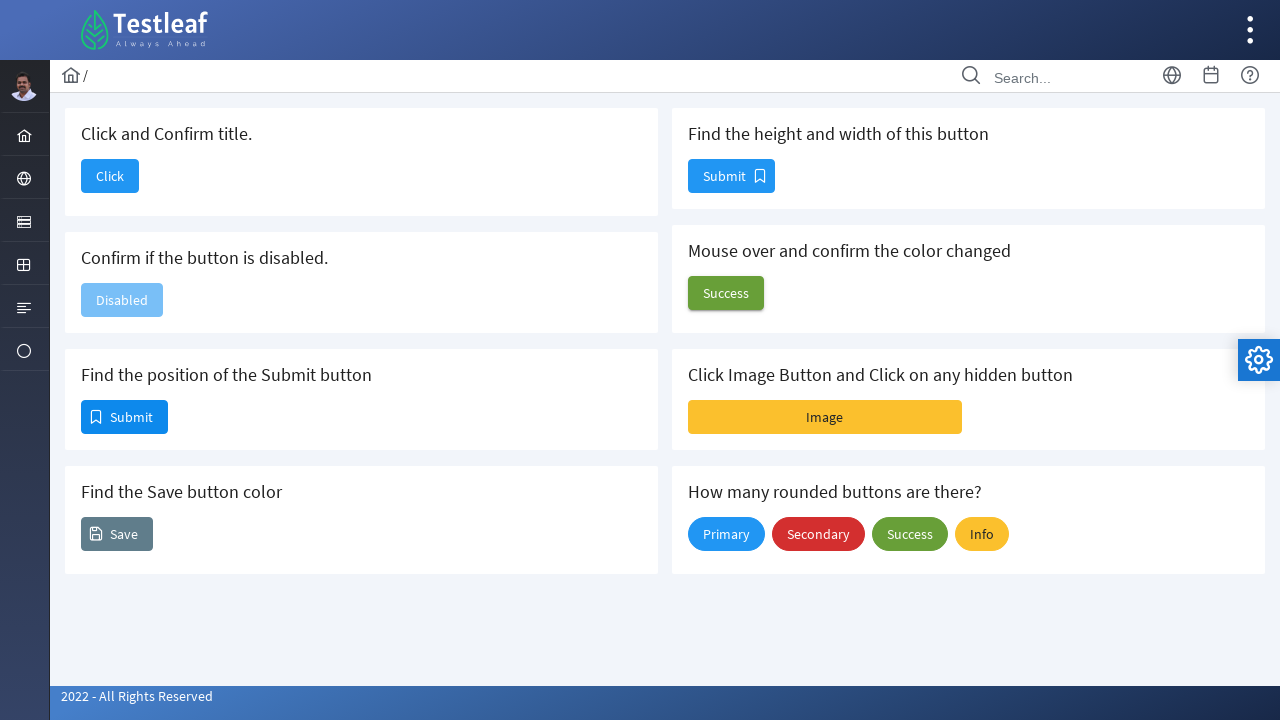

Located the dimension button element
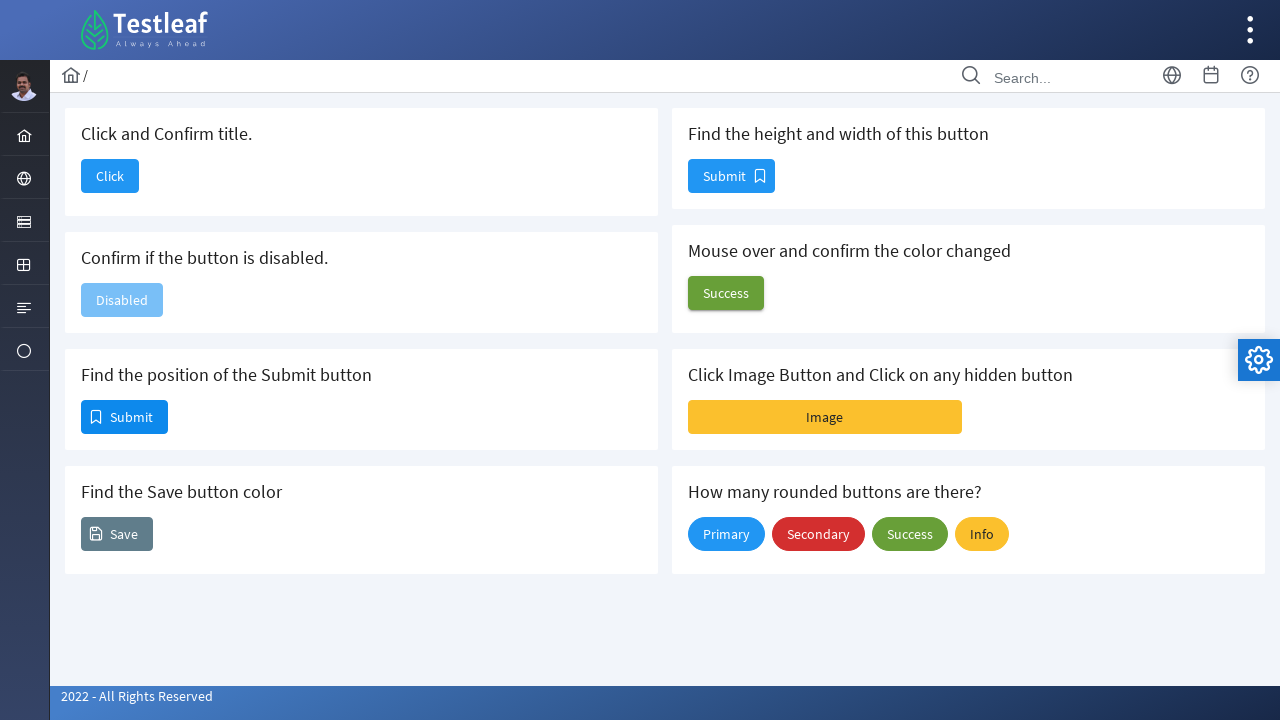

Retrieved button bounding box dimensions
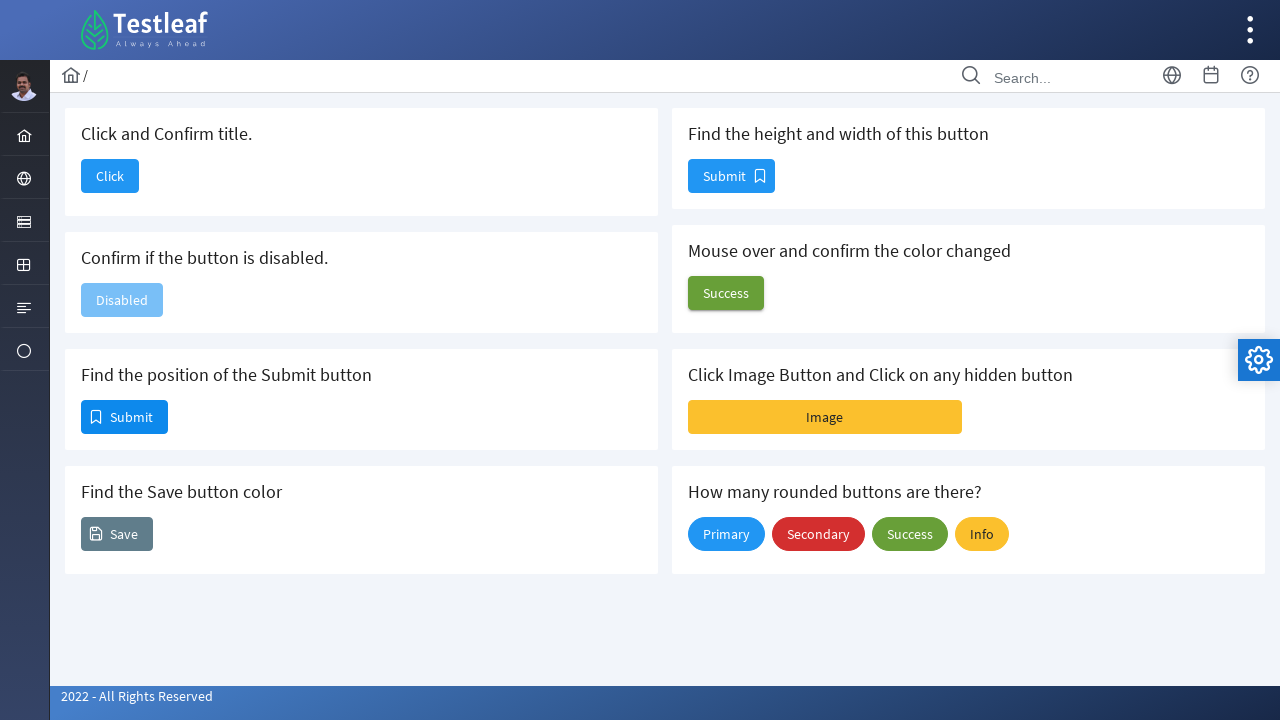

Located the color change button element
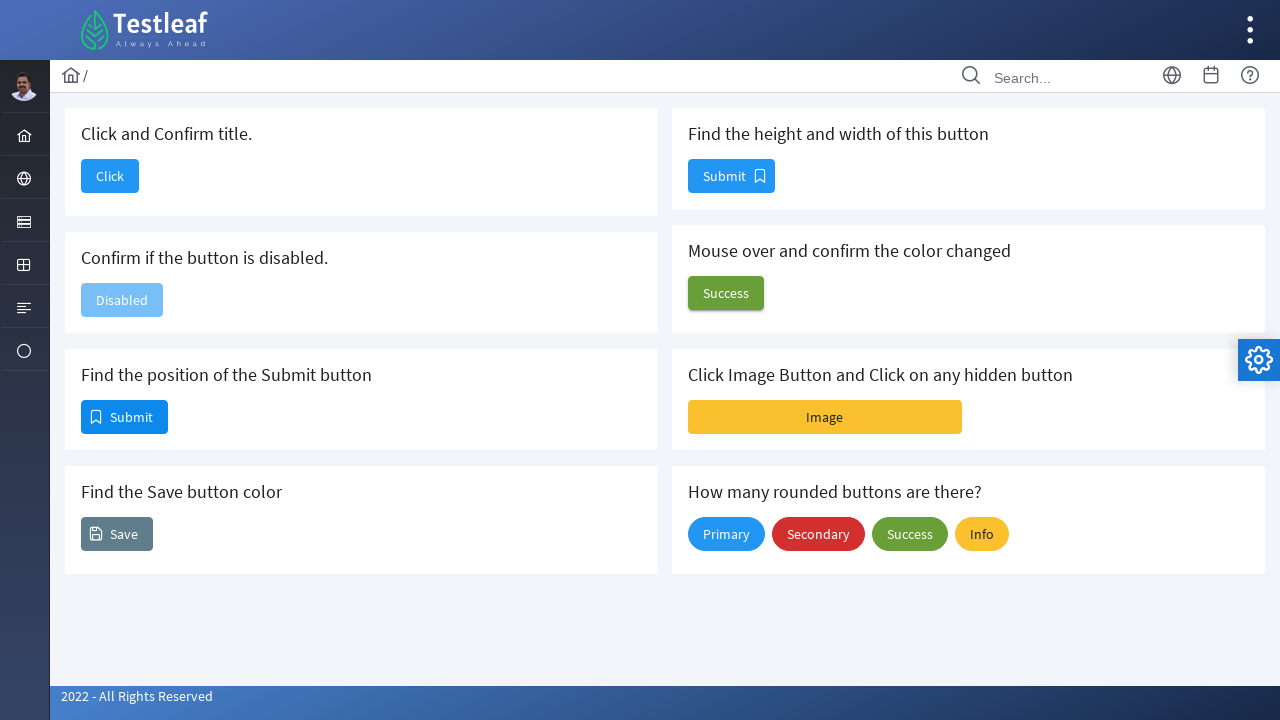

Retrieved color change button background color: rgb(104, 159, 56)
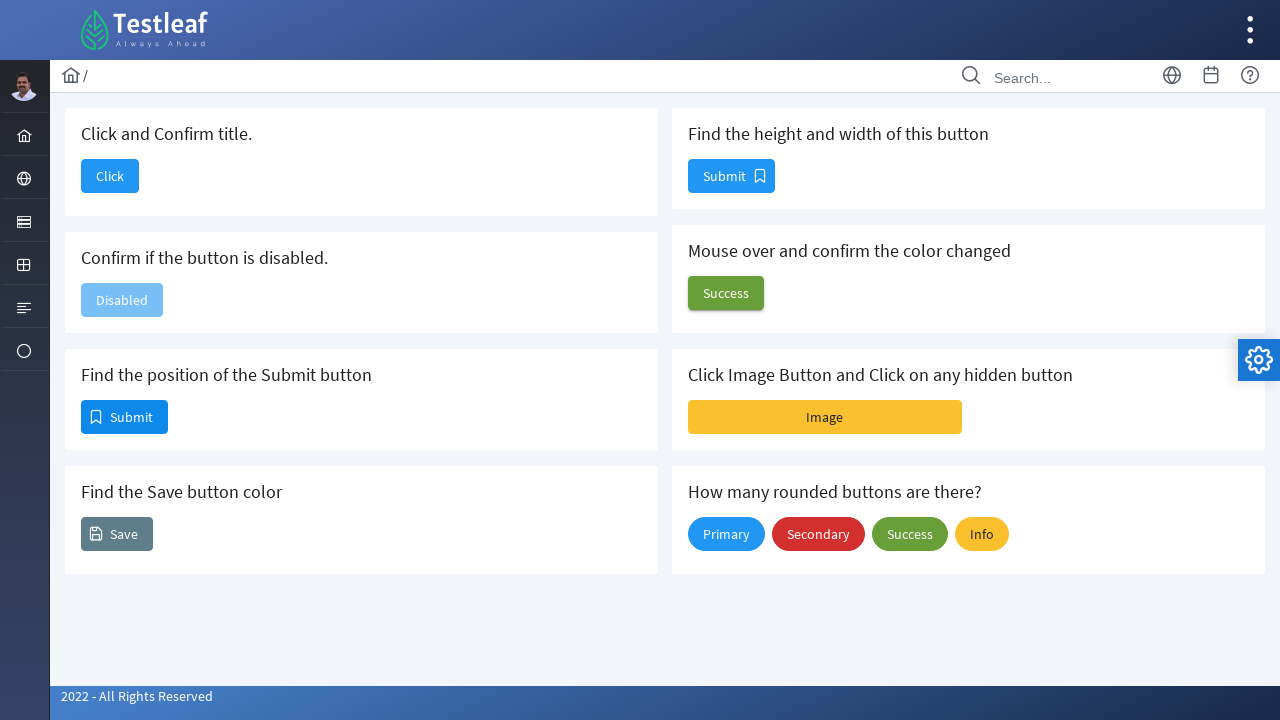

Located all buttons in the seventh card section
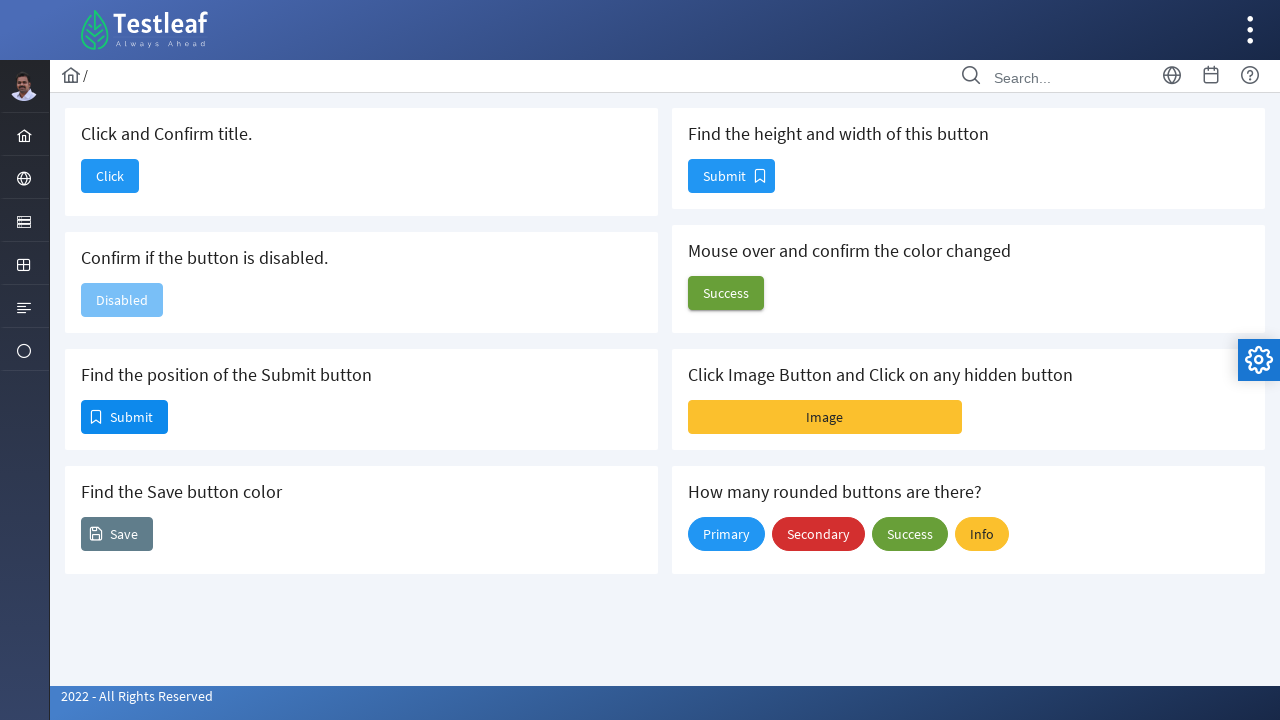

Counted total buttons in section: 4
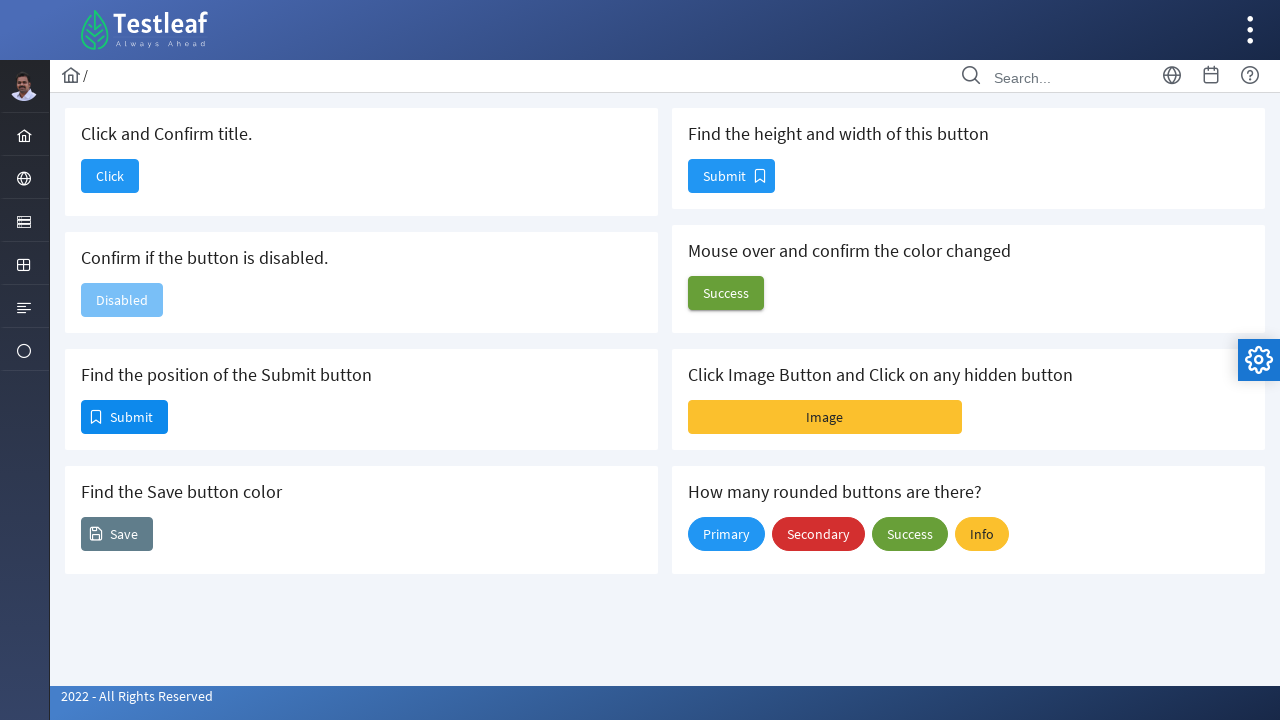

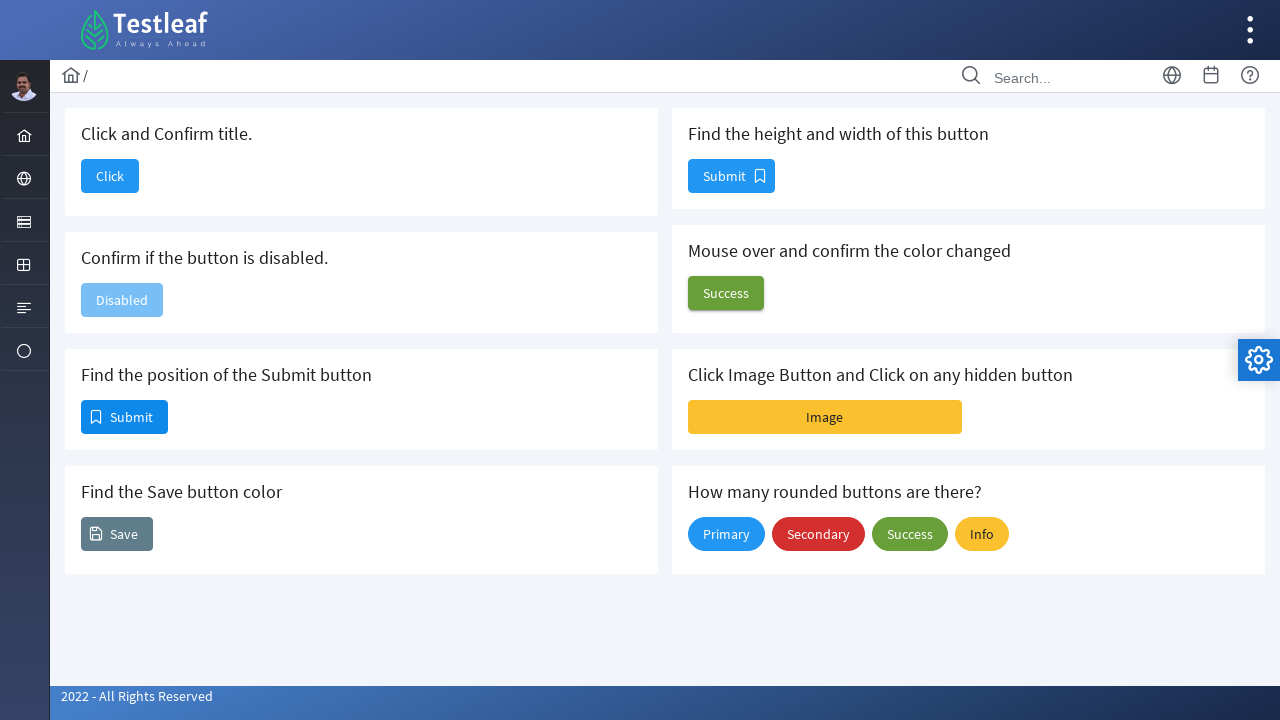